Tests an interactive math captcha challenge by waiting for a price element to show a specific value, extracting a number, calculating a mathematical function, and submitting the answer

Starting URL: http://suninjuly.github.io/explicit_wait2.html

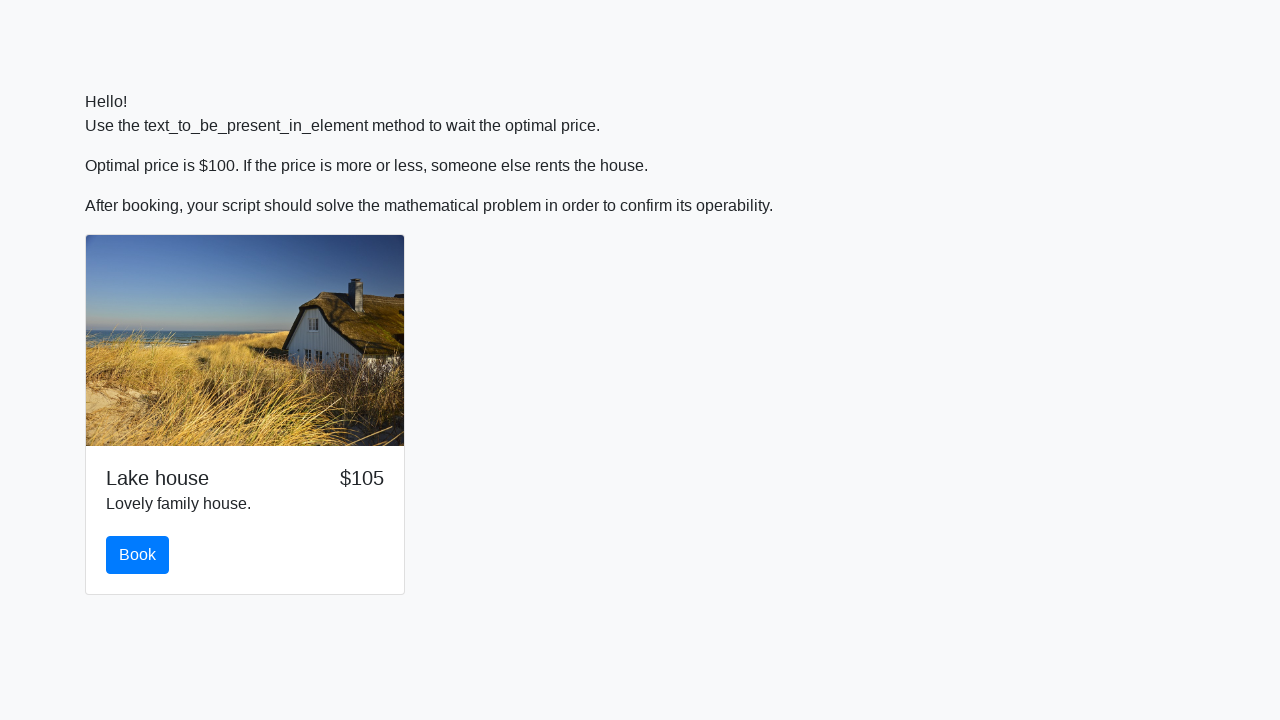

Waited for price element to show '$100'
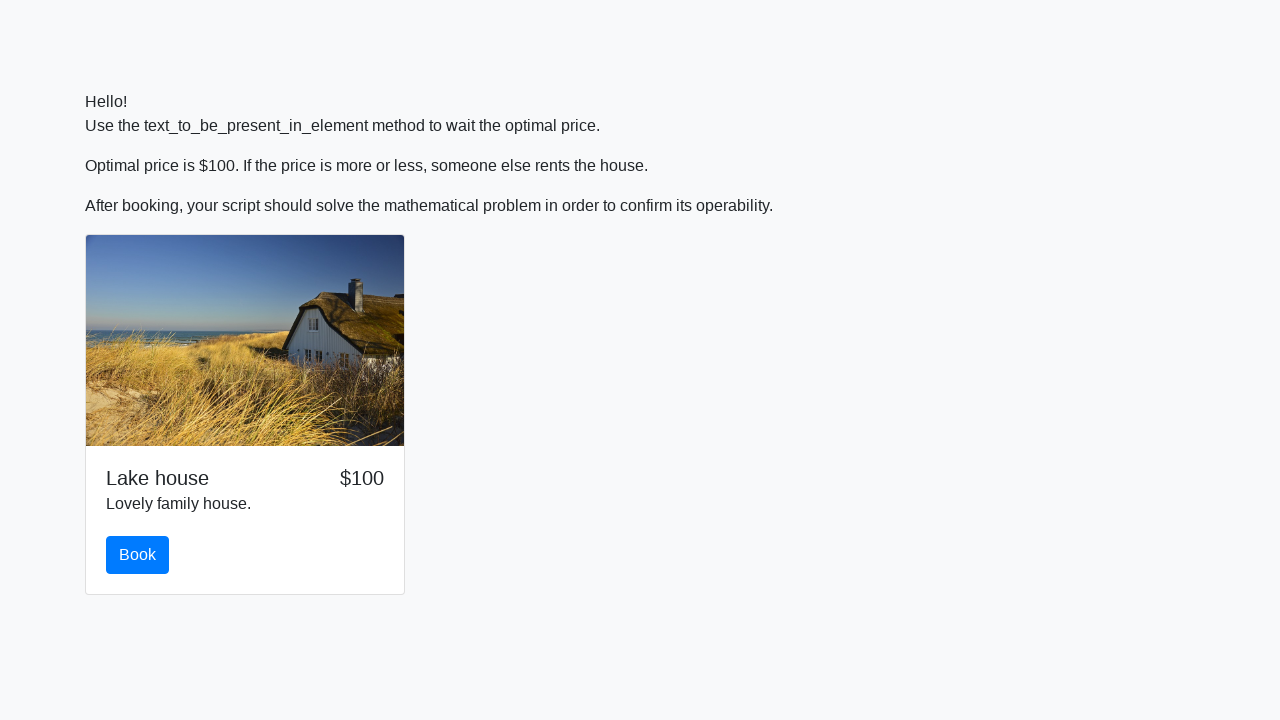

Clicked primary button at (138, 555) on .btn.btn-primary
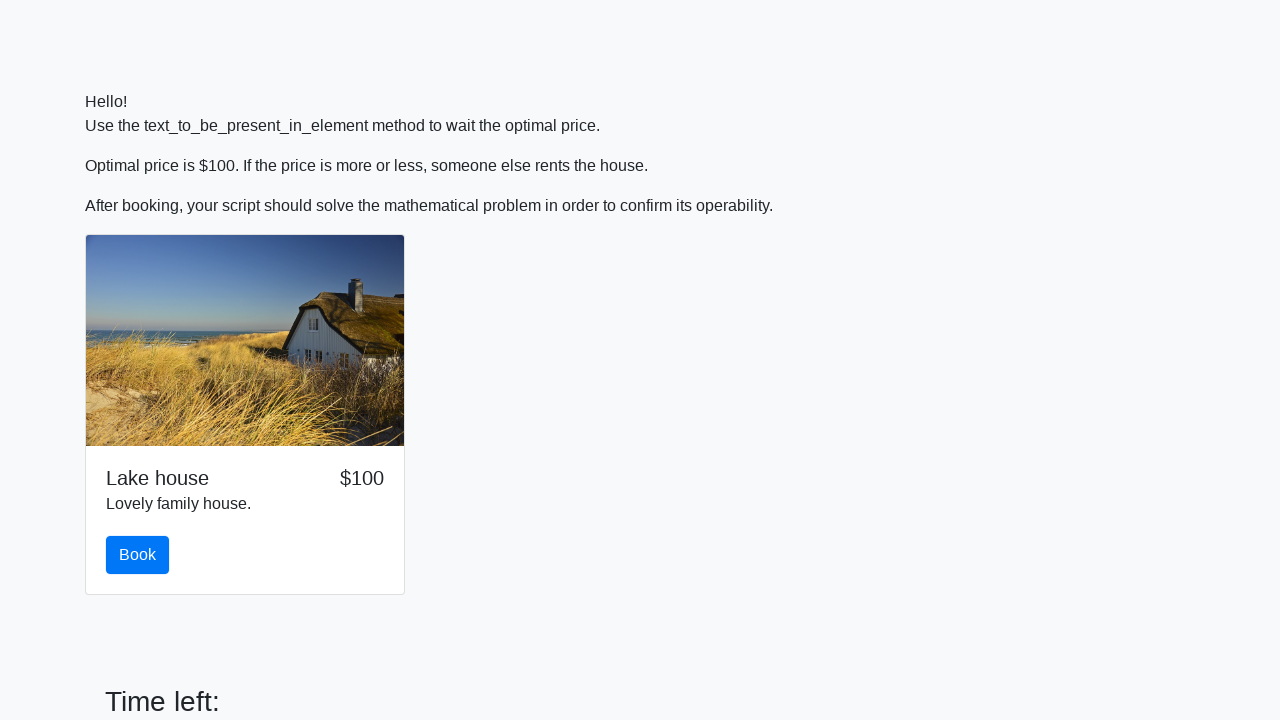

Scrolled down by 50 pixels
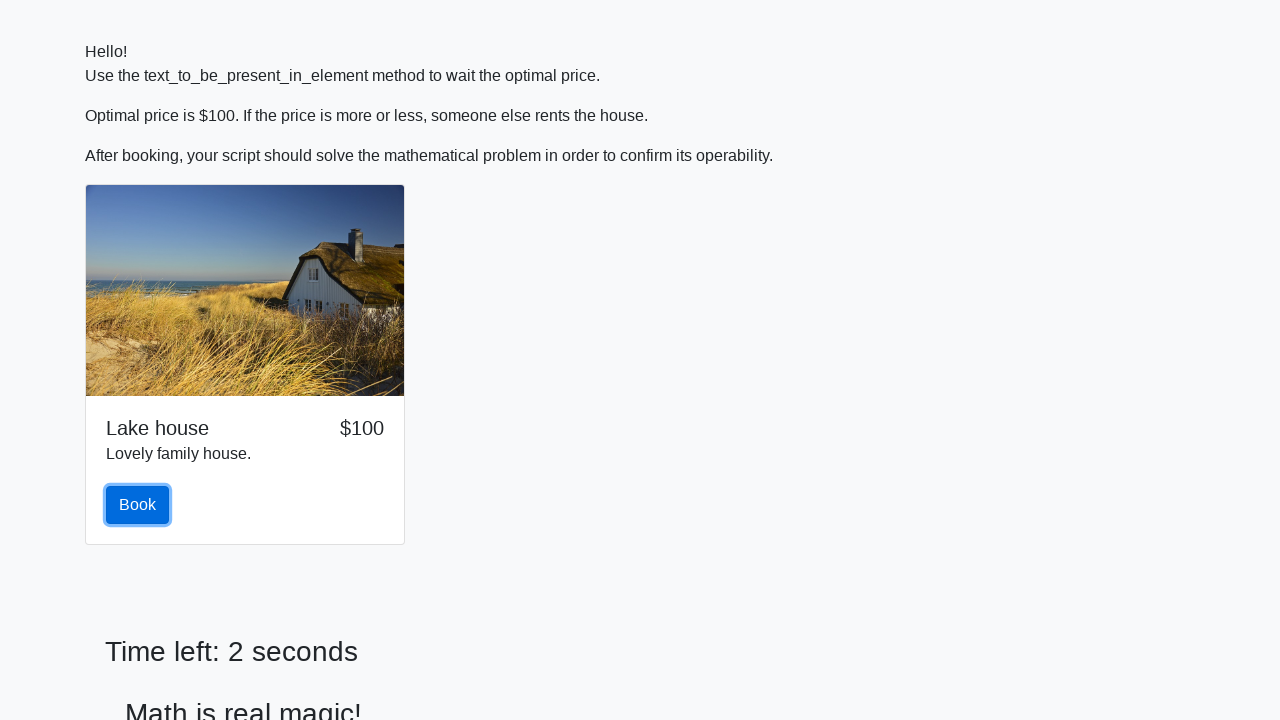

Extracted input value: 456
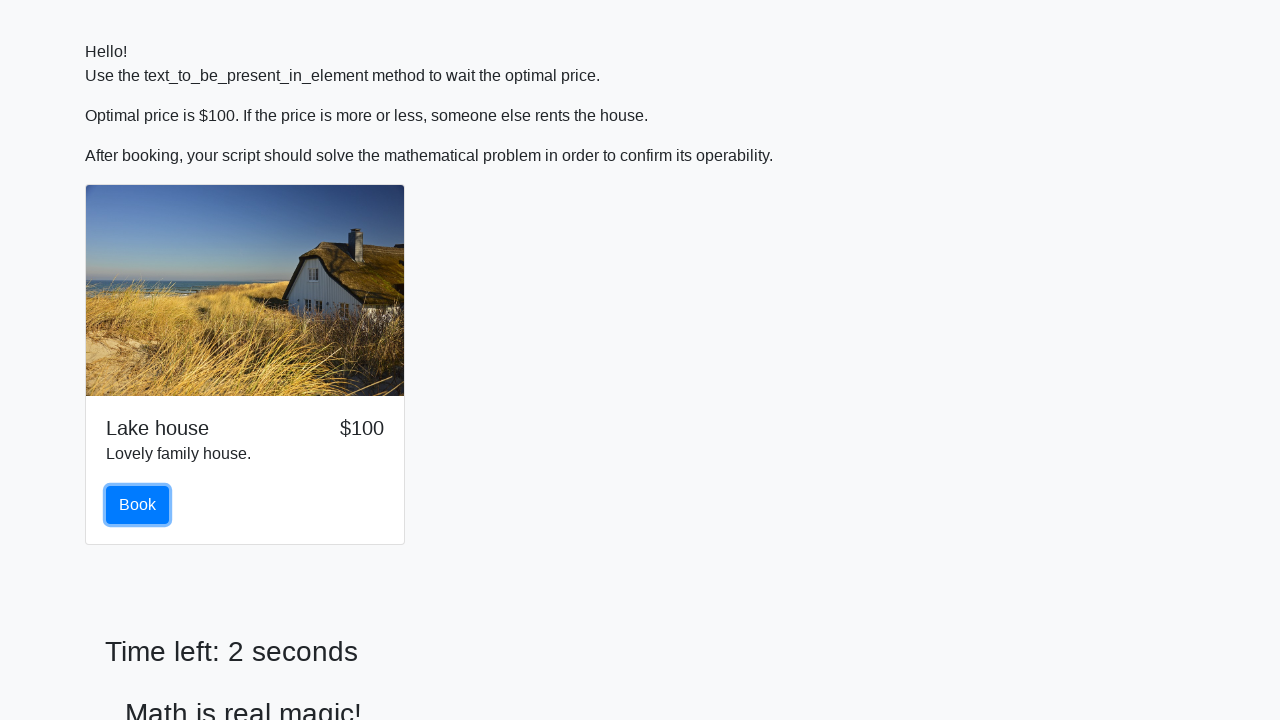

Calculated answer: 1.69095008341198
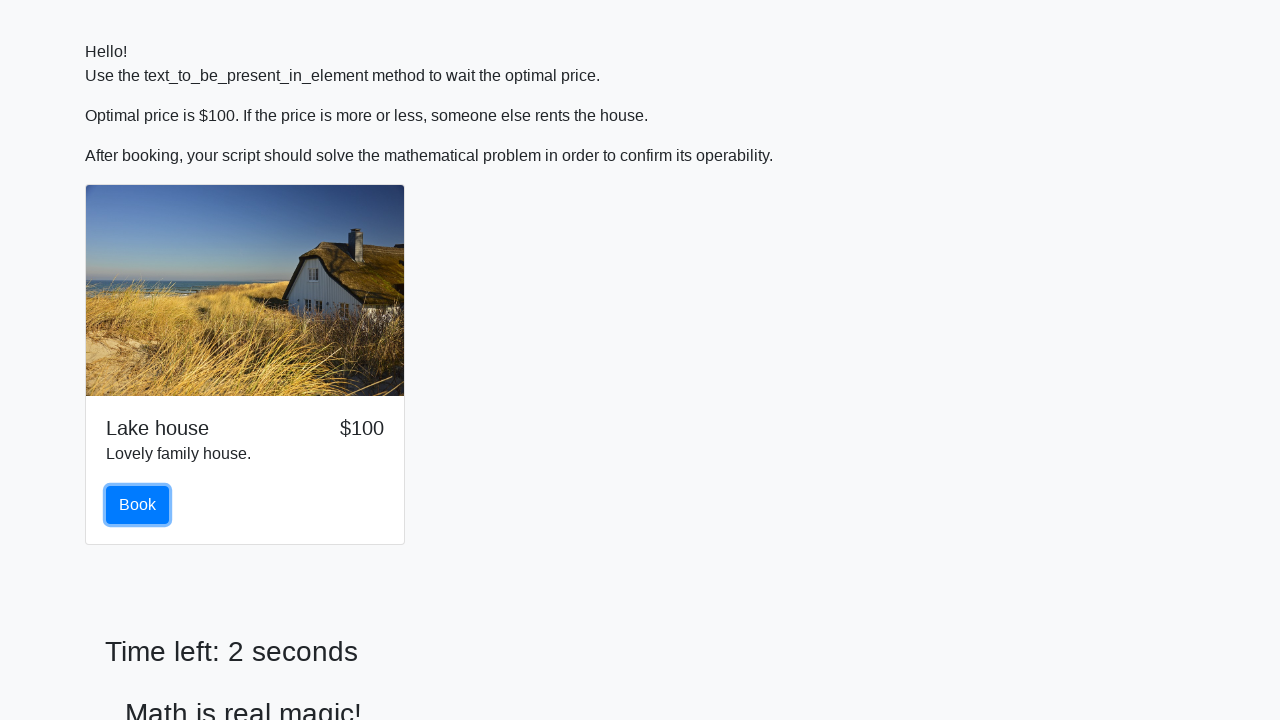

Filled answer field with 1.69095008341198 on #answer
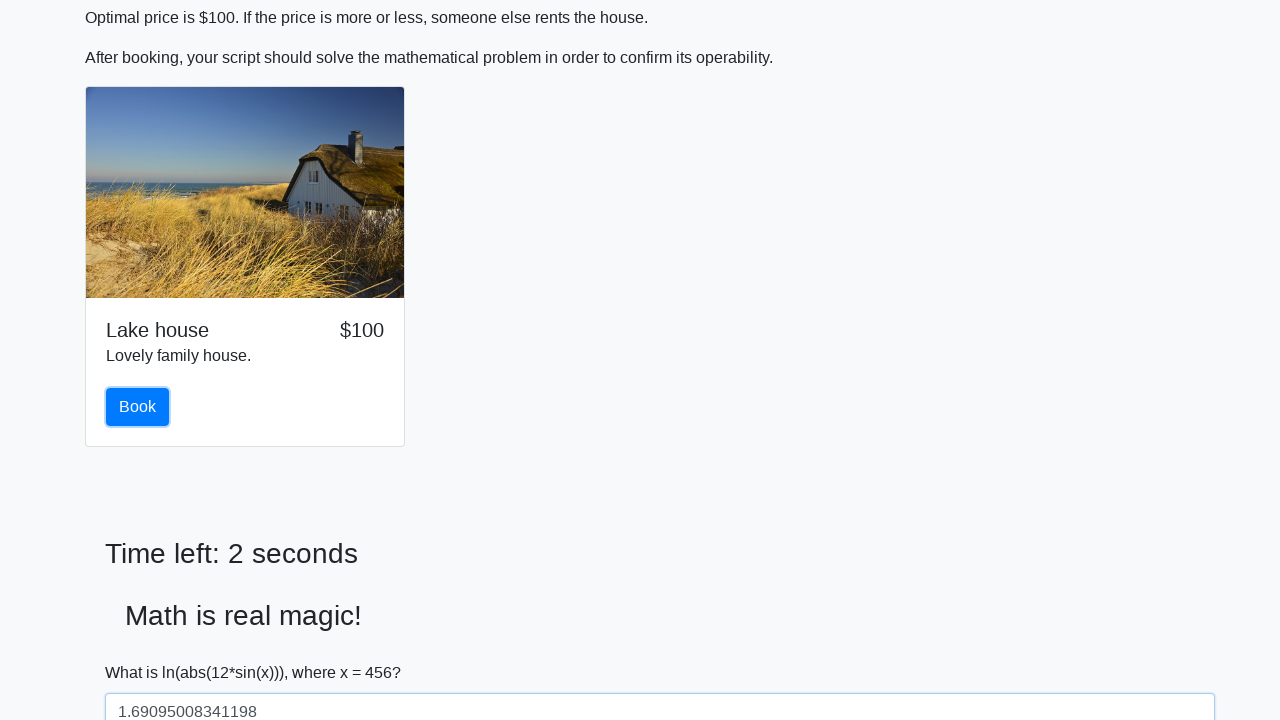

Clicked solve button to submit answer at (143, 651) on #solve.btn.btn-primary
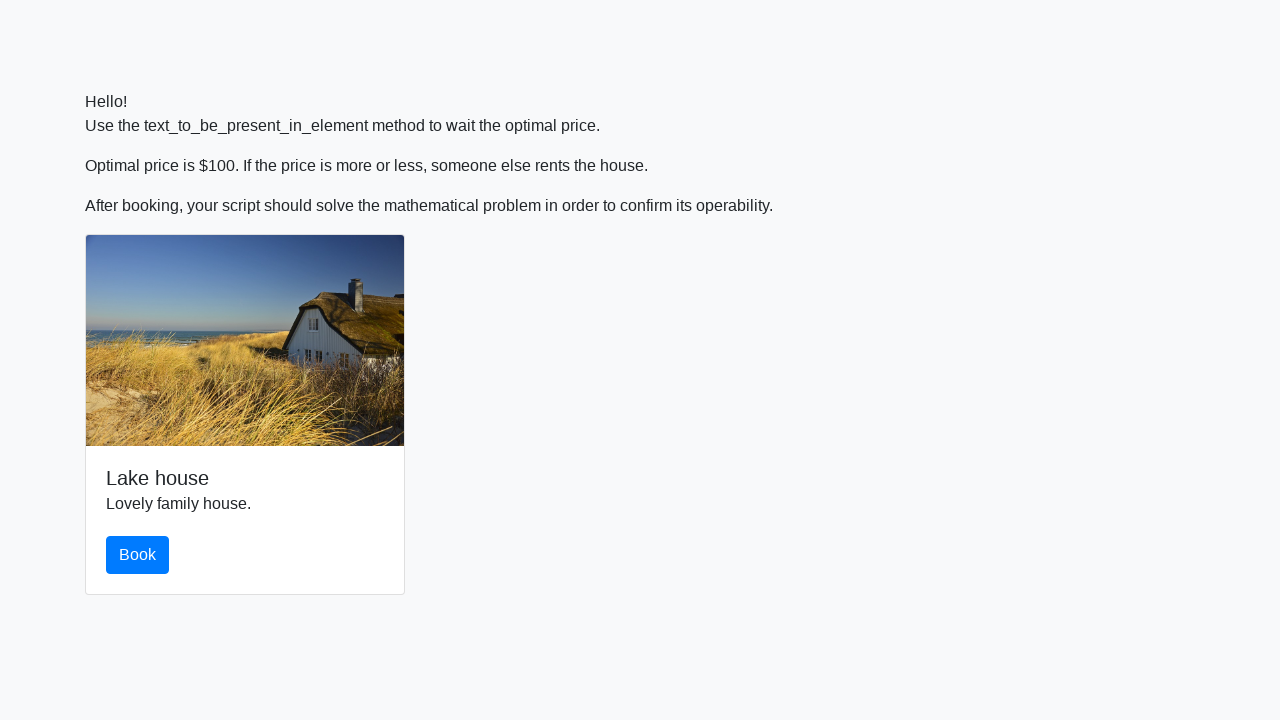

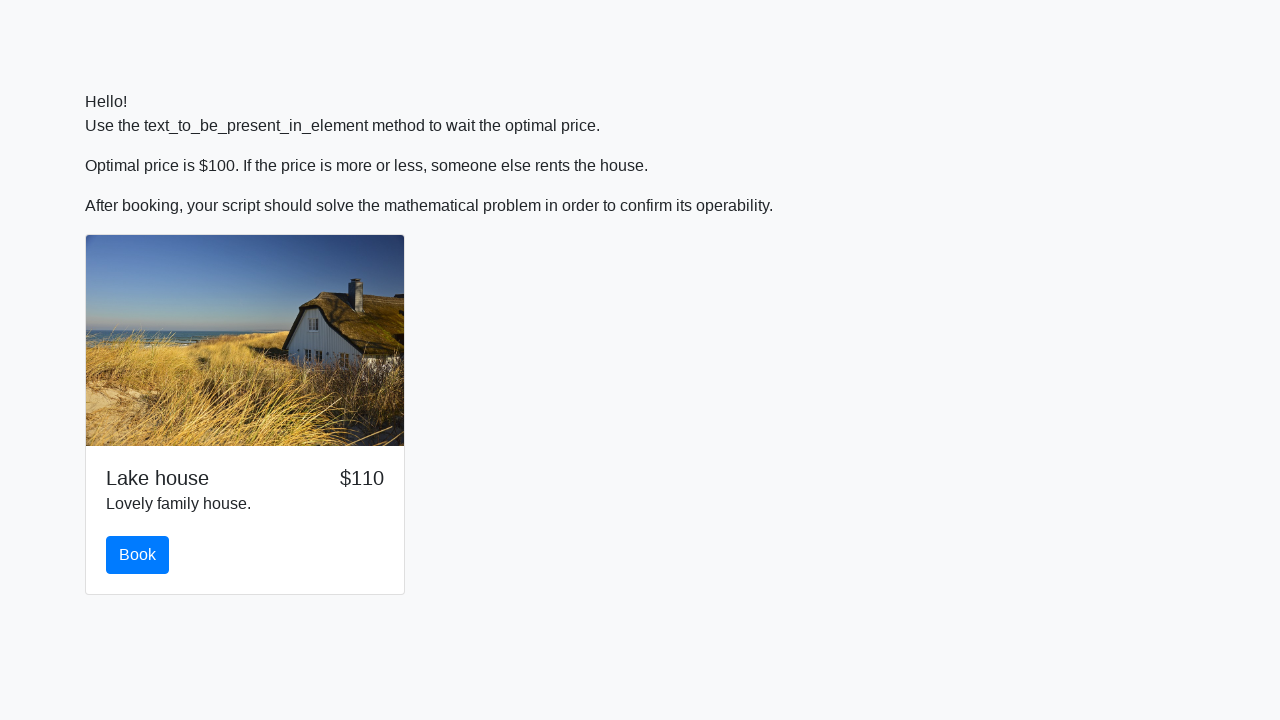